Solves a math problem on a web form by calculating ln(abs(12*sin(x))), filling the answer, selecting checkboxes and radio buttons, then submitting the form

Starting URL: http://suninjuly.github.io/math.html

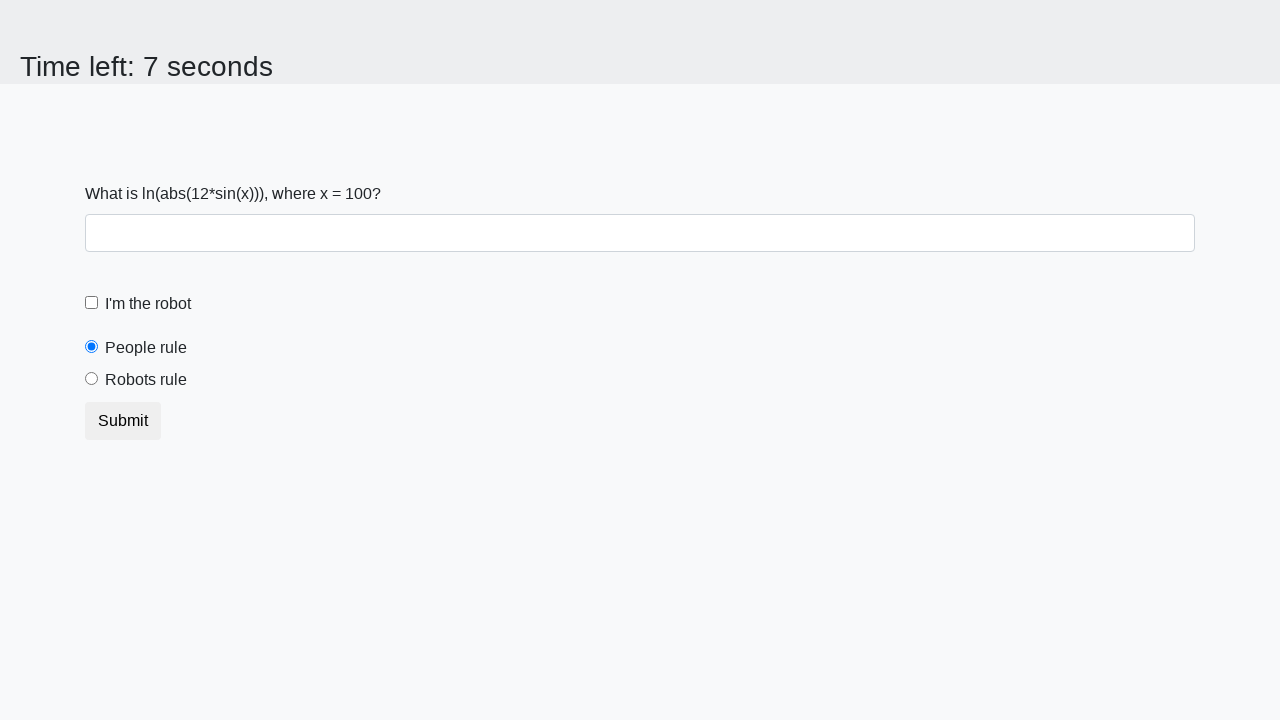

Retrieved the number from the page (#input_value)
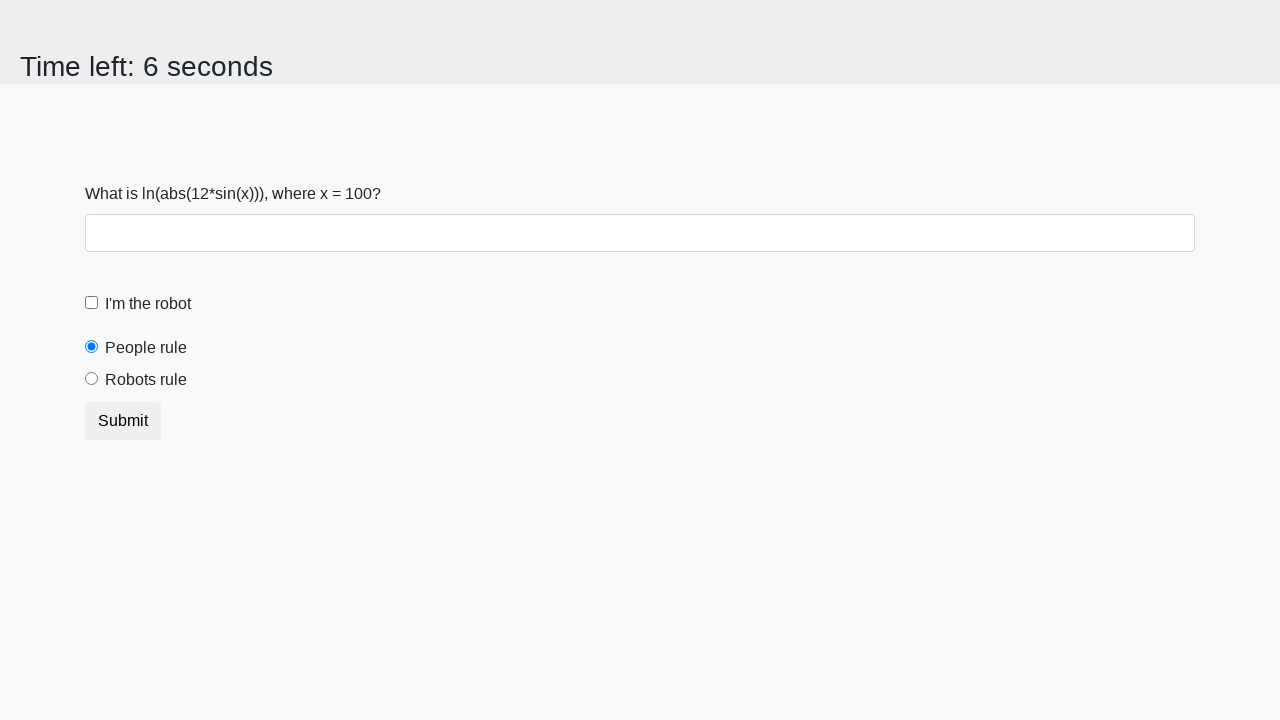

Calculated ln(abs(12*sin(100))) = 1.804410390024638
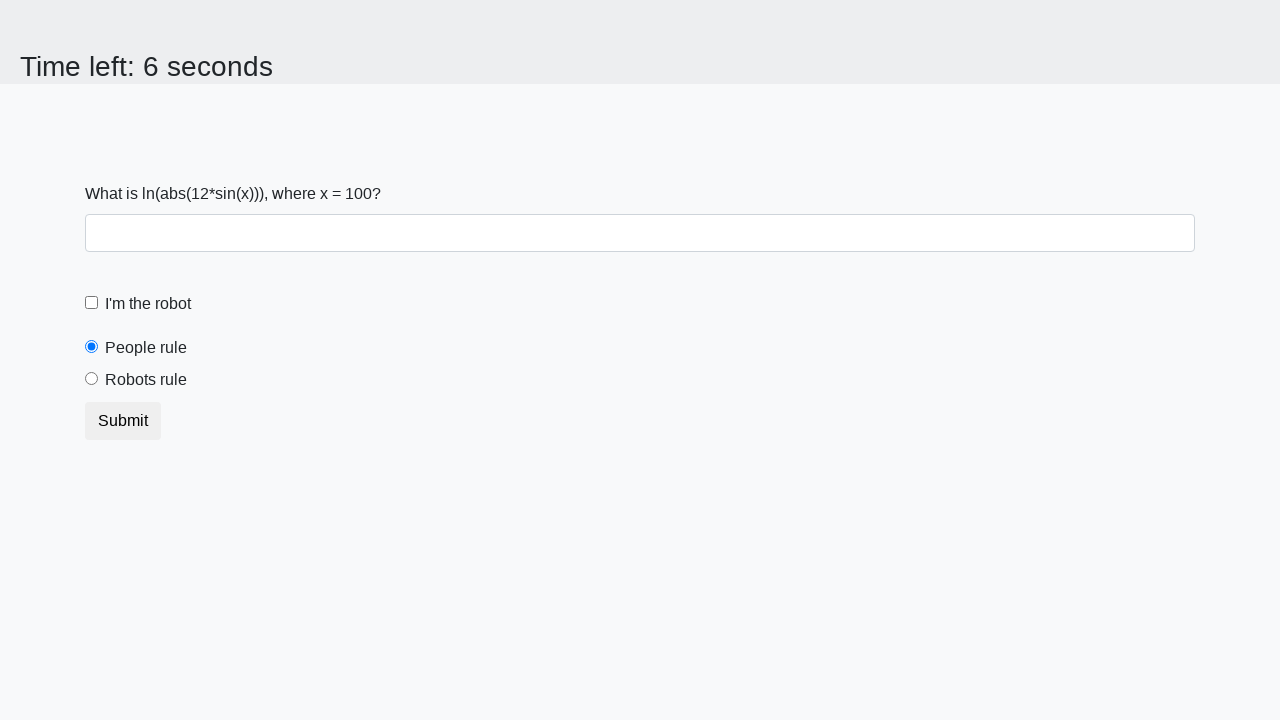

Filled answer field with calculated result: 1.804410390024638 on #answer
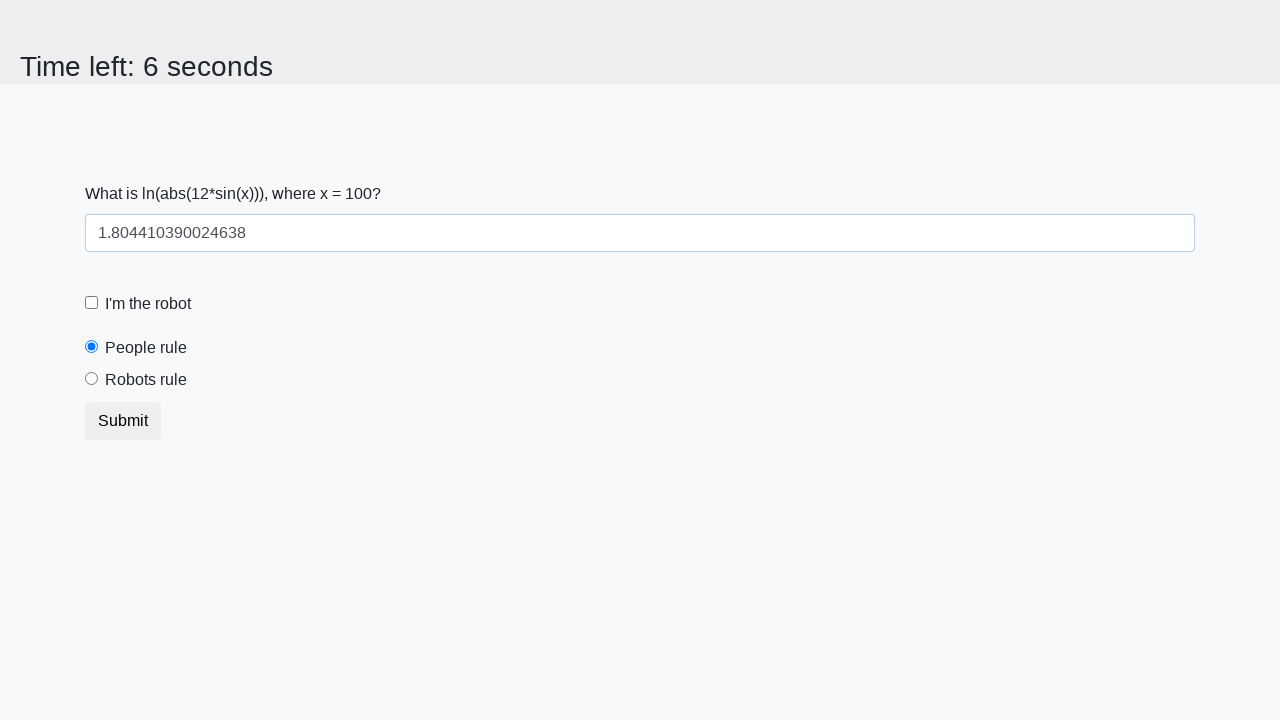

Clicked the robot checkbox (#robotCheckbox) at (92, 303) on #robotCheckbox
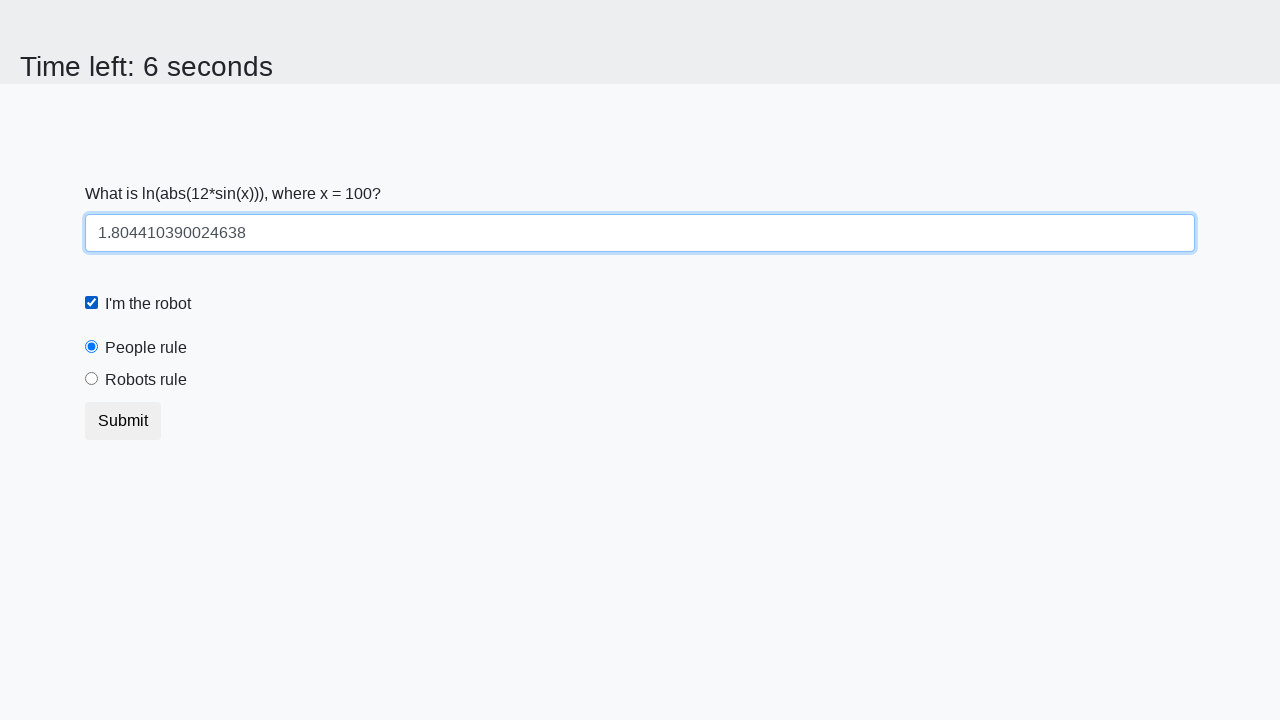

Selected the robots rule radio button (#robotsRule) at (92, 379) on #robotsRule
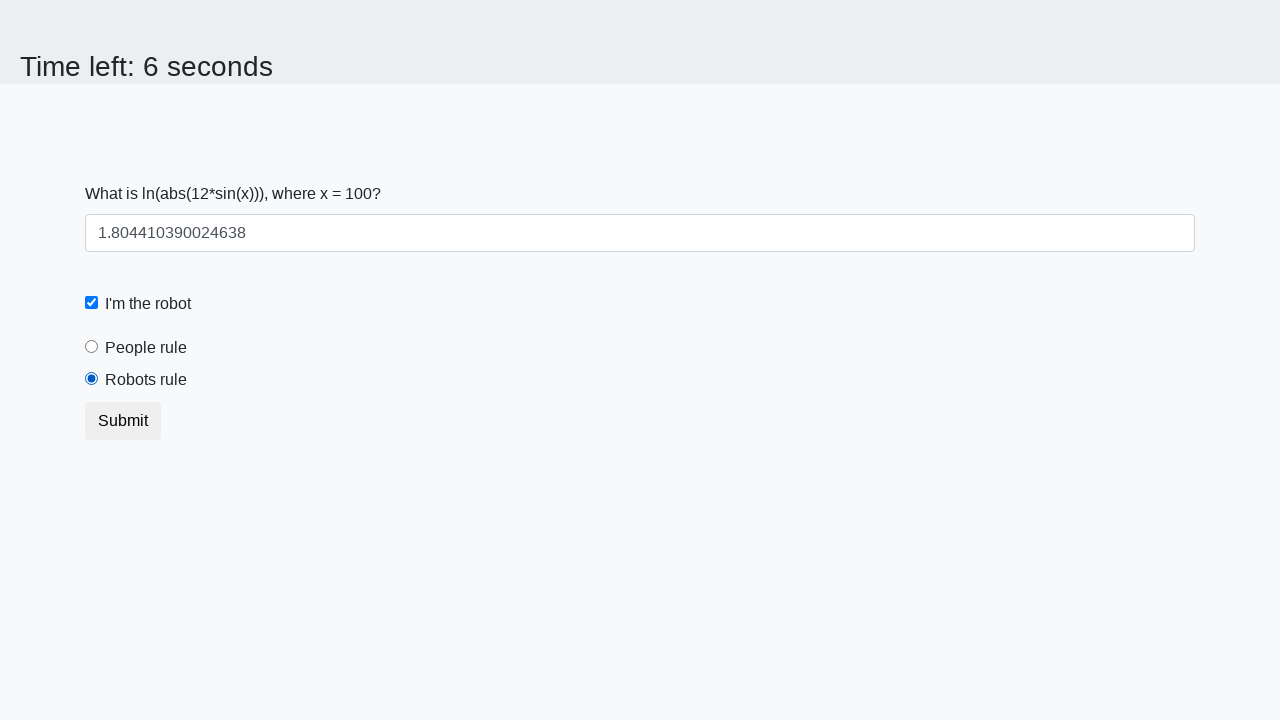

Clicked the form submit button at (123, 421) on form button[type="submit"]
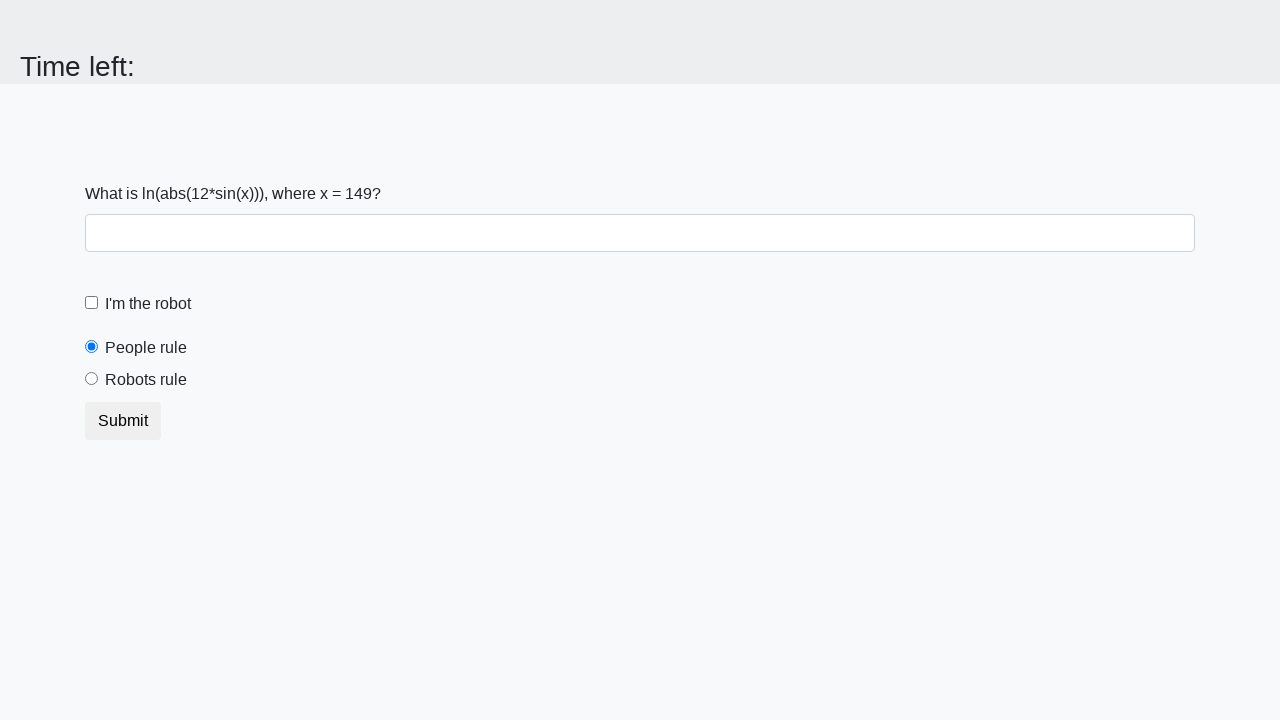

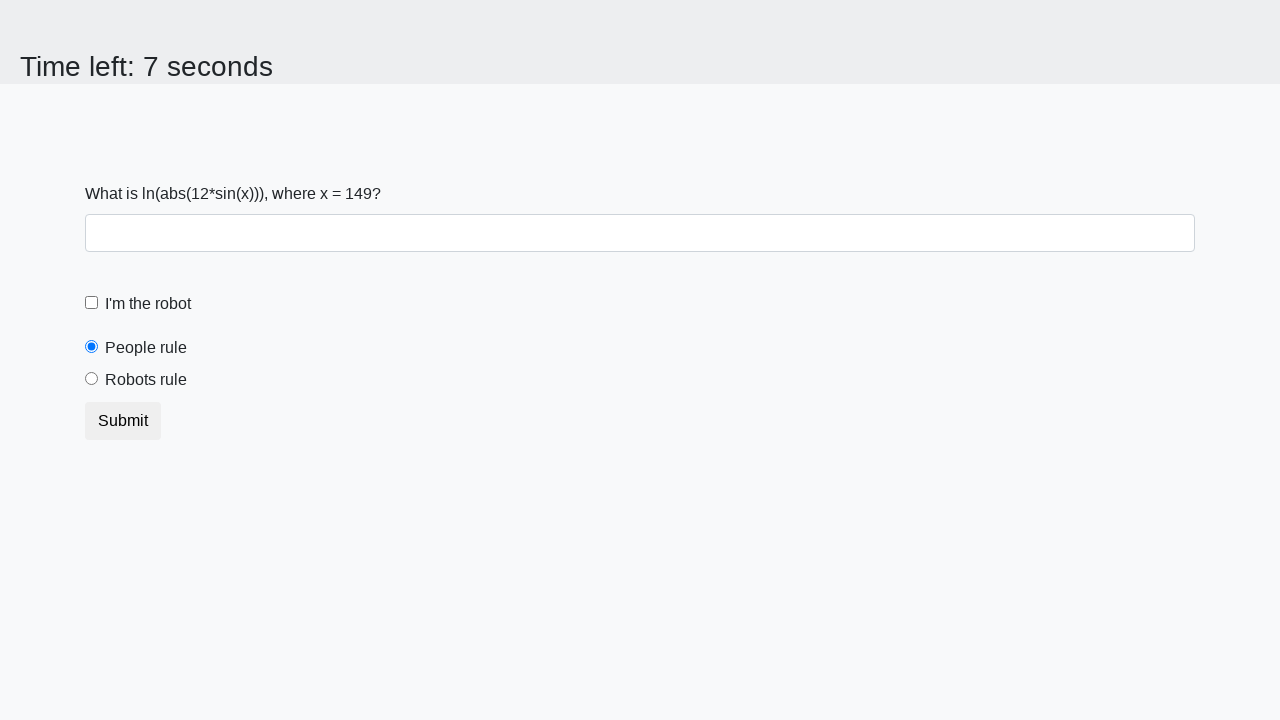